Tests webpage zoom functionality by navigating to a practice page and executing JavaScript to zoom the page to 150%

Starting URL: https://learn.letskodeit.com/p/practice

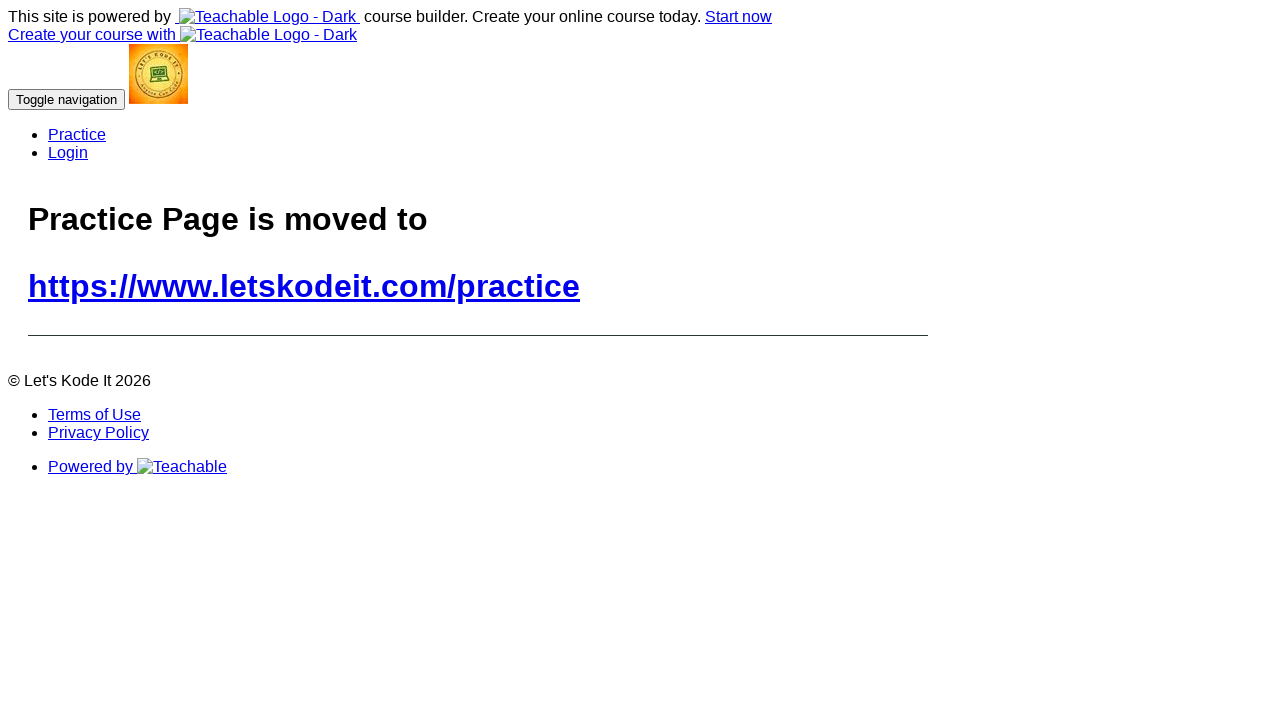

Executed JavaScript to zoom webpage to 150%
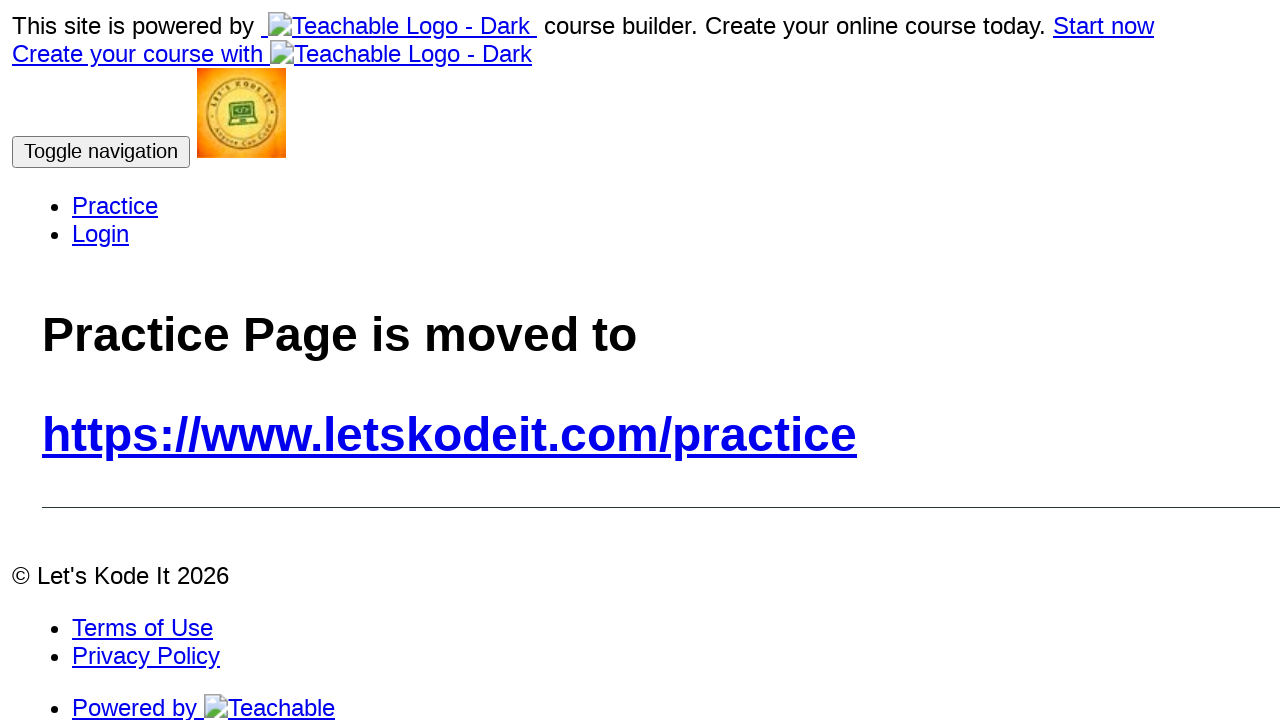

Waited 2 seconds to observe zoom effect
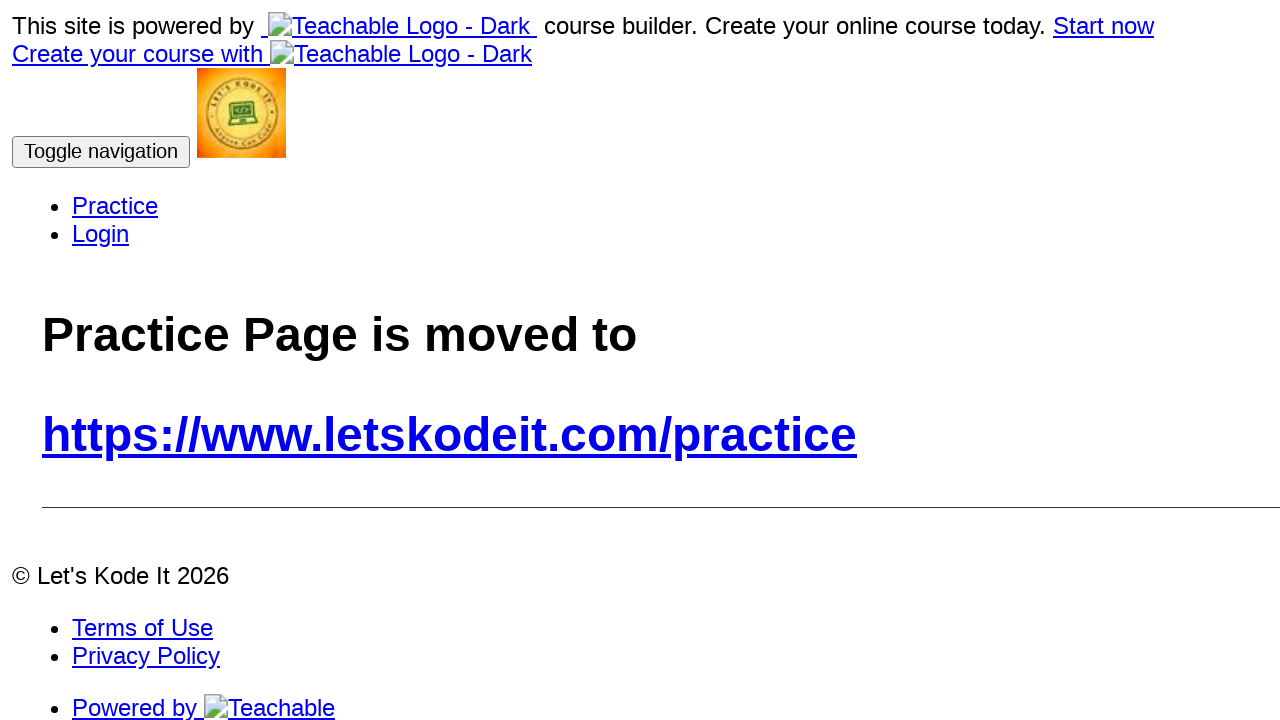

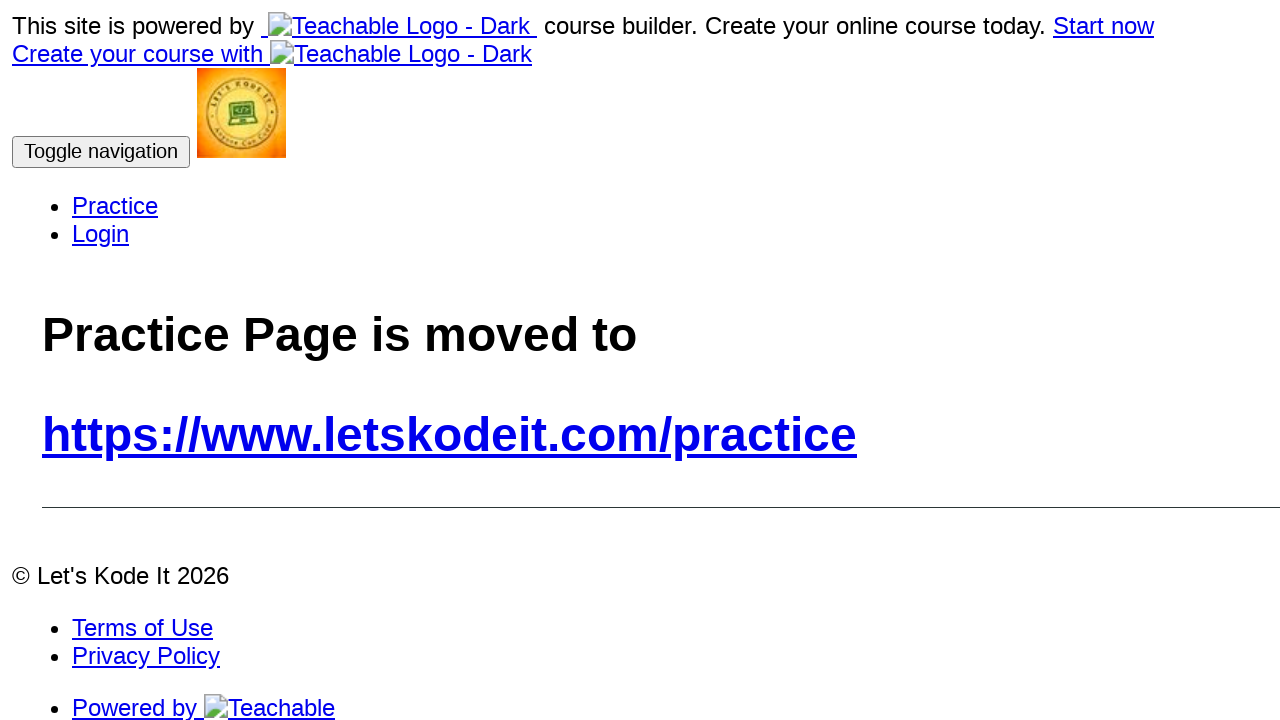